Tests Angular Material radio buttons and checkboxes by selecting a radio button, then navigating to checkbox examples and toggling checkboxes on and off.

Starting URL: https://material.angular.io/components/radio/examples

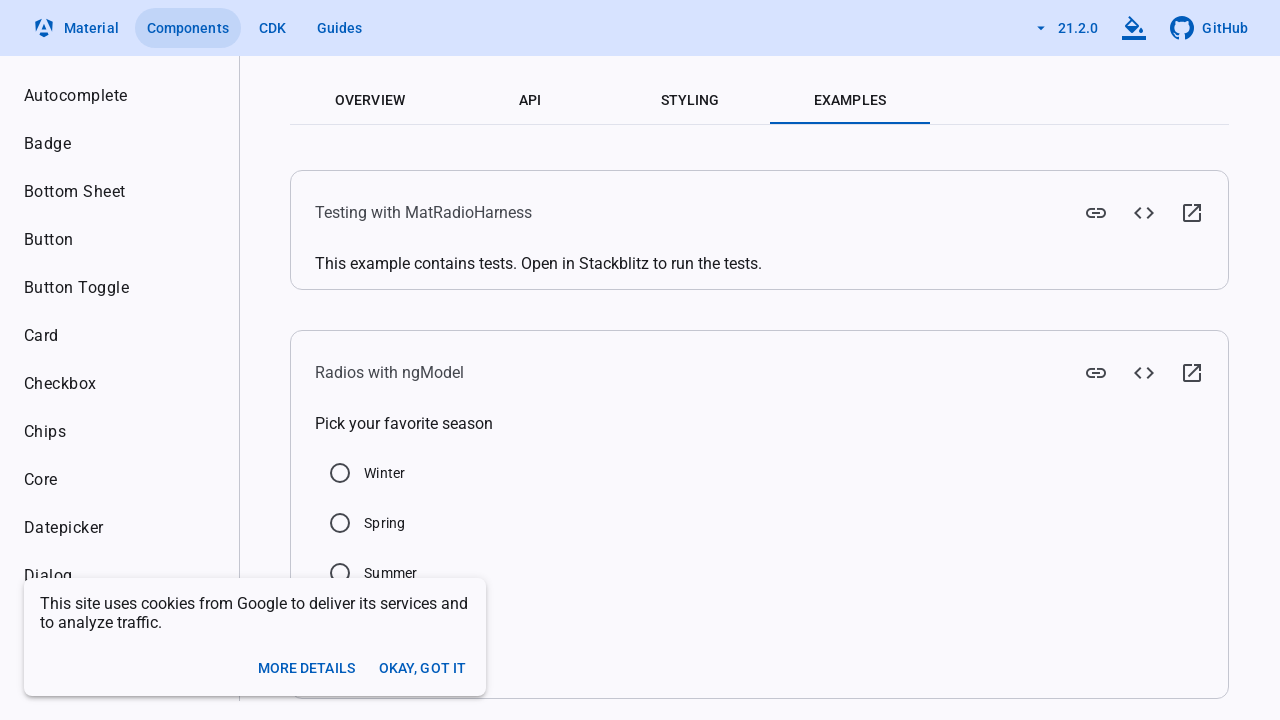

Clicked radio button (mat-radio-4-input) at (335, 549) on input#mat-radio-4-input
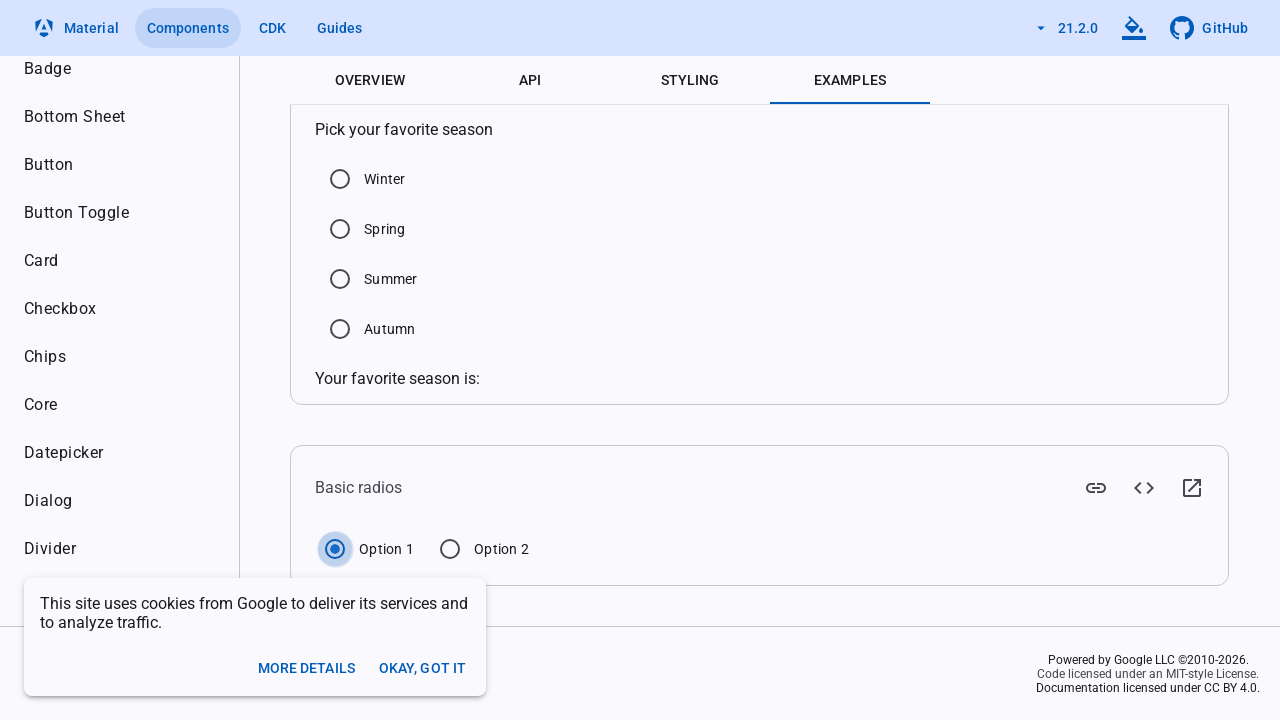

Verified radio button is selected
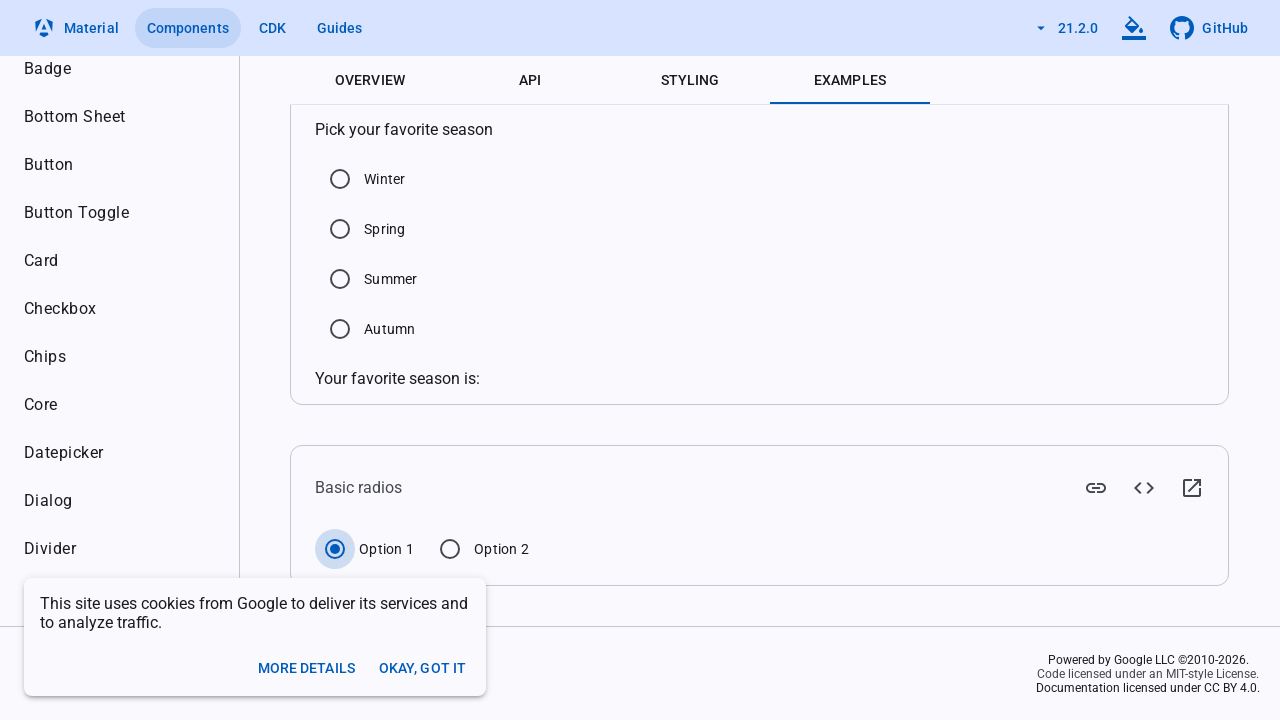

Navigated to Angular Material checkbox examples page
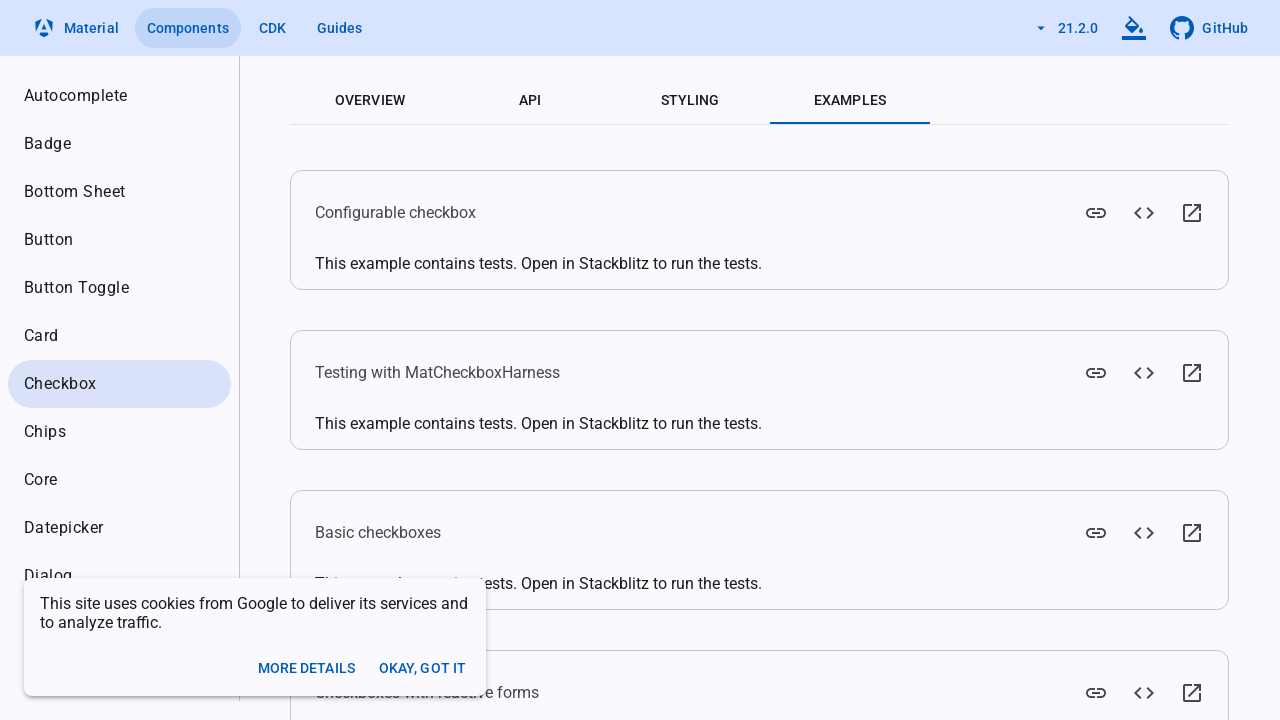

Clicked first checkbox (mat-mdc-checkbox-1-input) at (335, 401) on input#mat-mdc-checkbox-1-input
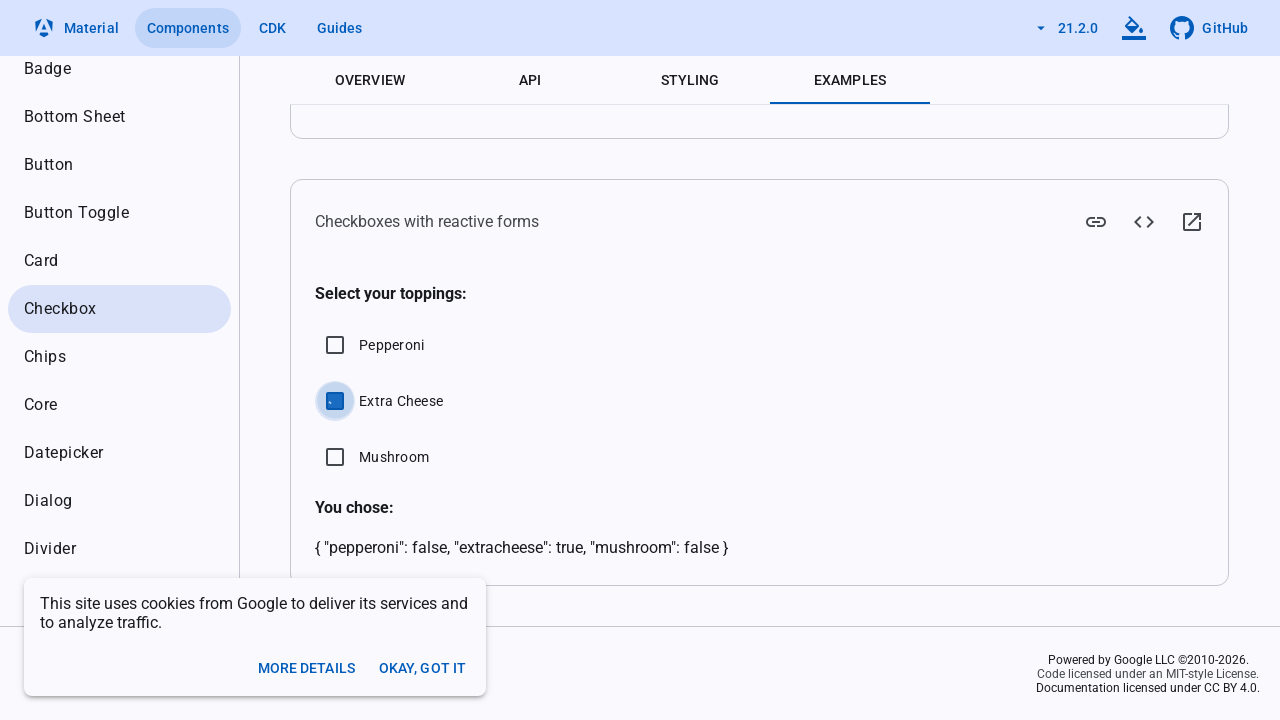

Clicked second checkbox (mat-mdc-checkbox-2-input) at (335, 457) on input#mat-mdc-checkbox-2-input
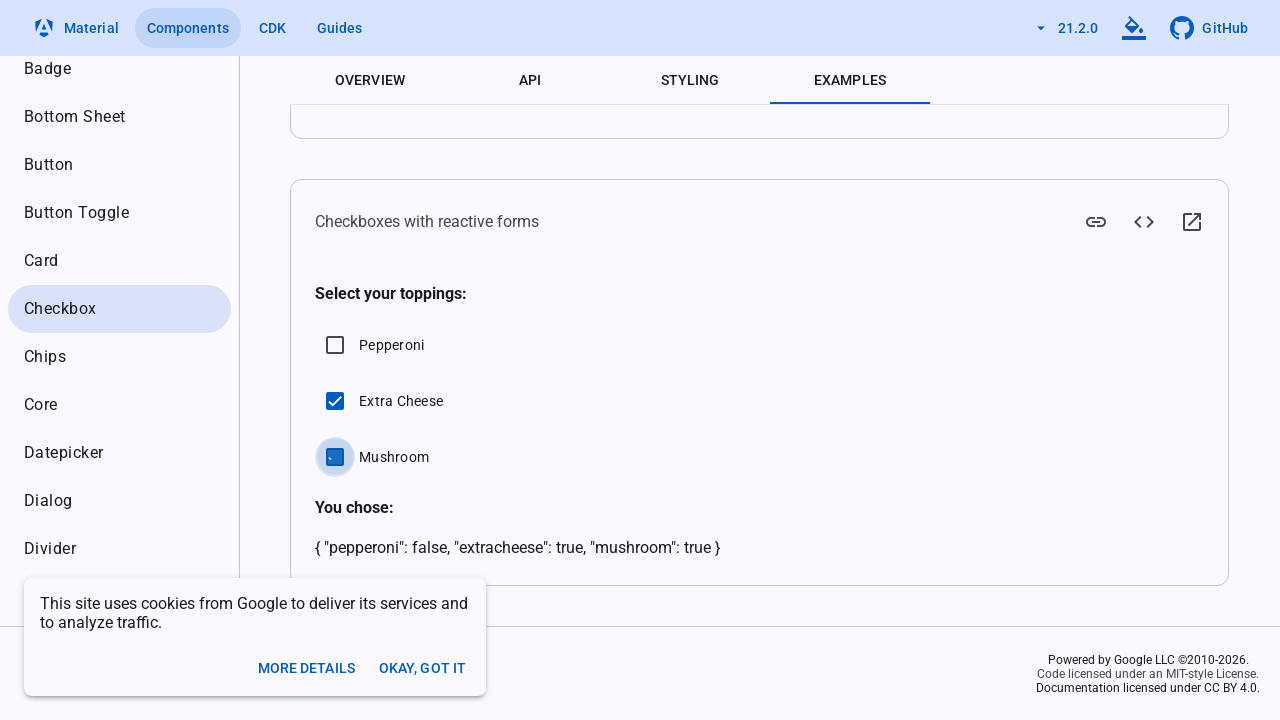

Both checkboxes were checked, clicked first checkbox to deselect at (335, 401) on input#mat-mdc-checkbox-1-input
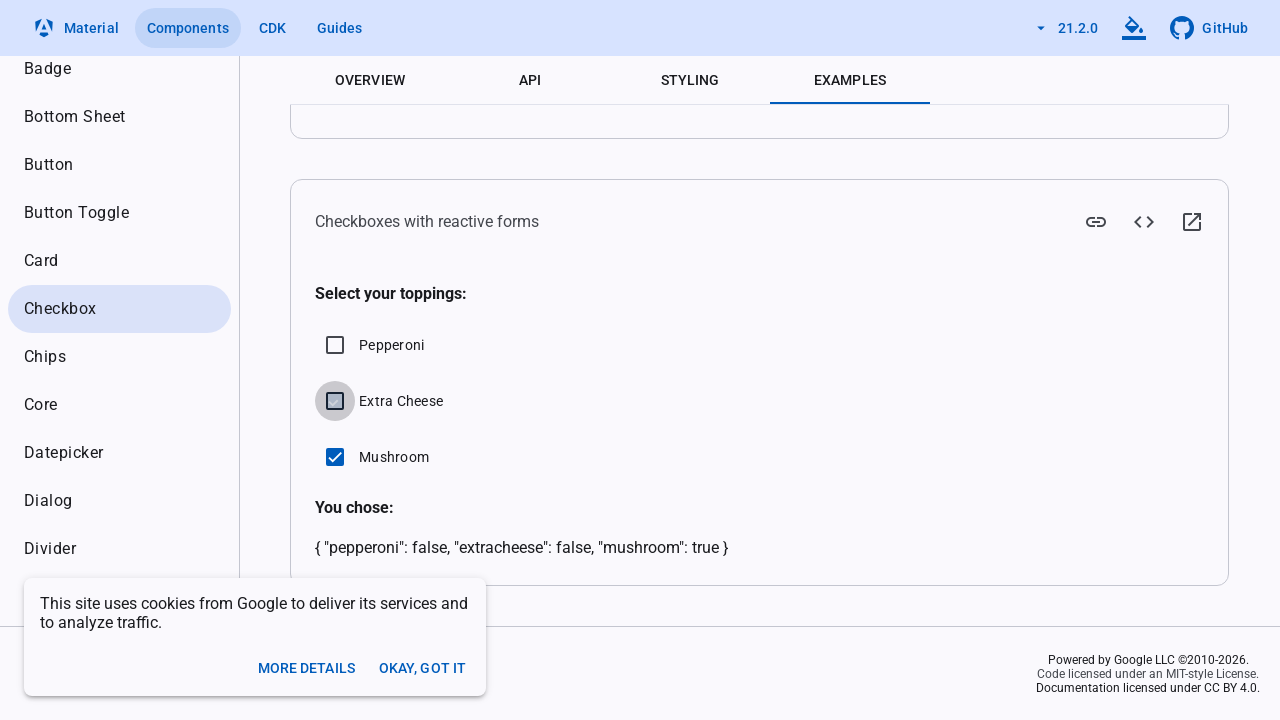

Clicked second checkbox to deselect at (335, 457) on input#mat-mdc-checkbox-2-input
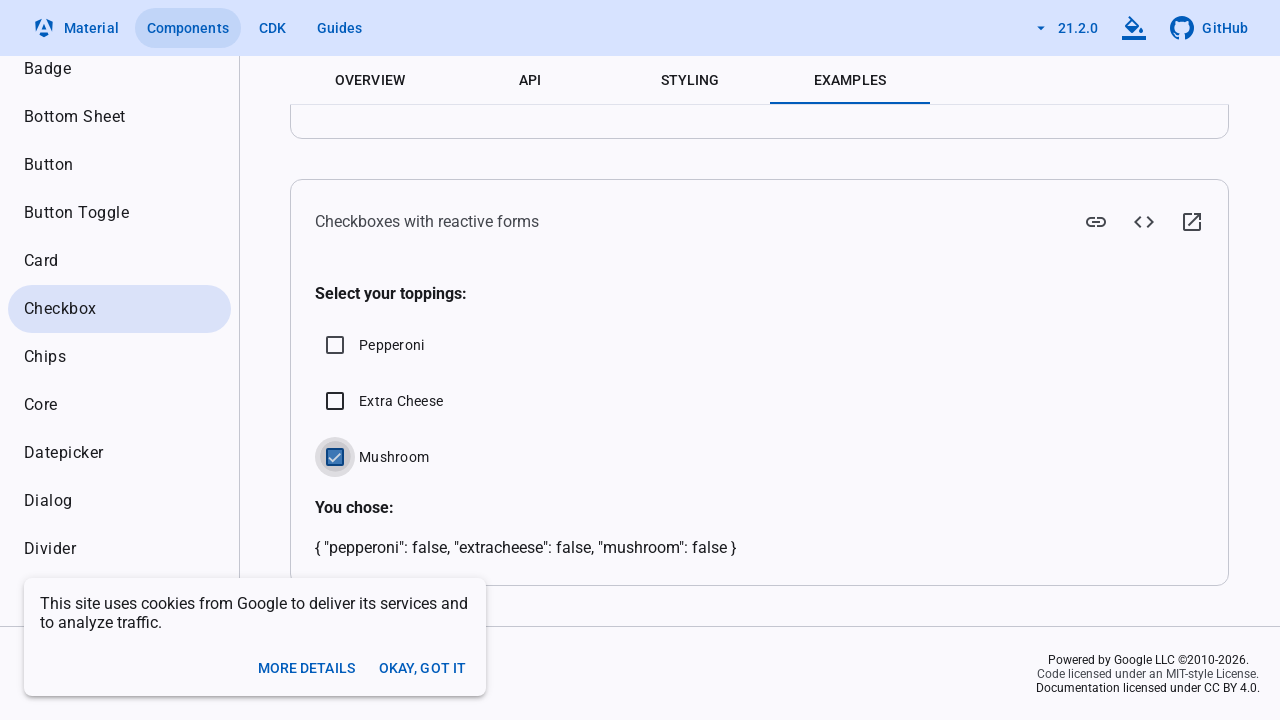

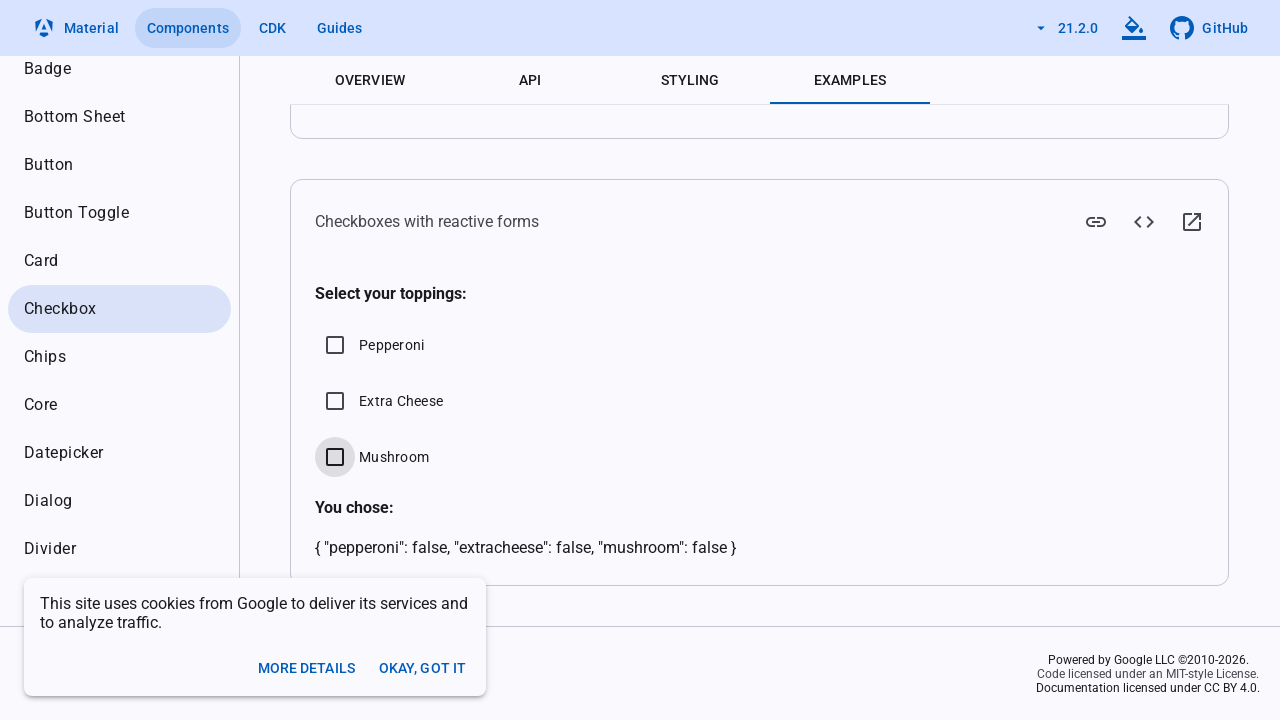